Tests radio button selection functionality by clicking different radio buttons and verifying the selection text updates accordingly.

Starting URL: https://demoqa.com/radio-button

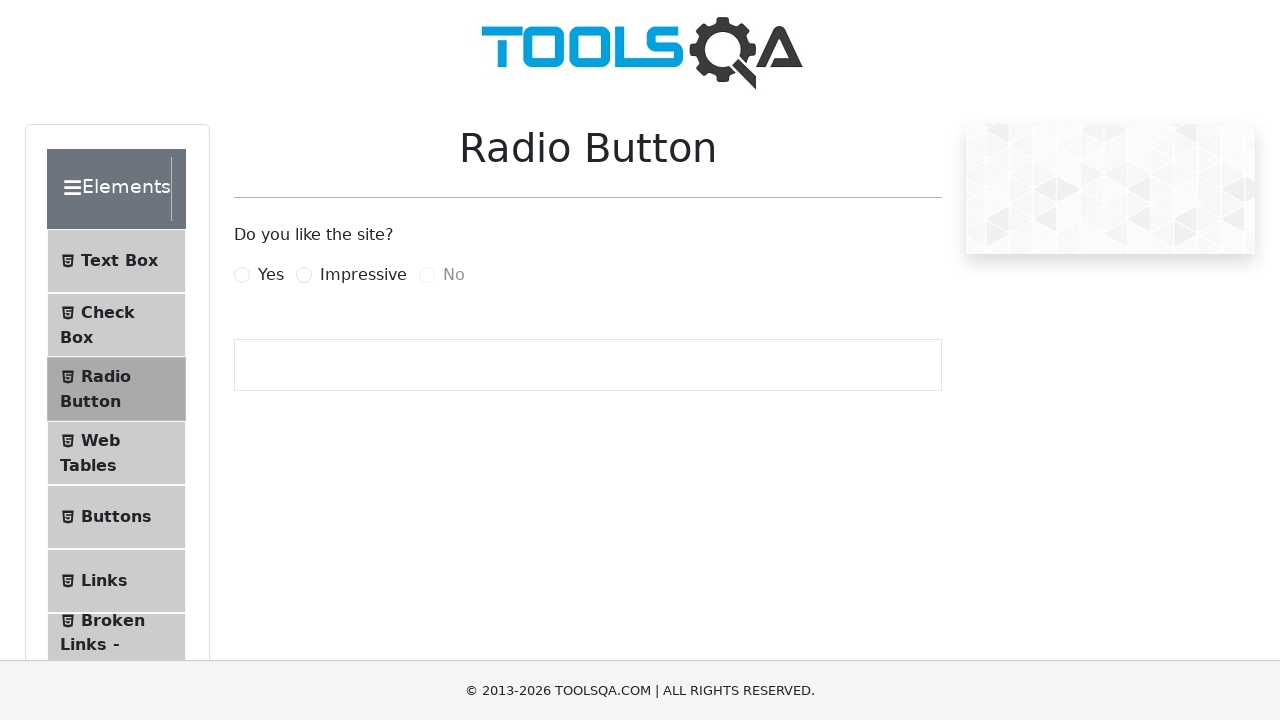

Clicked 'Yes' radio button at (271, 275) on label:has-text('Yes')
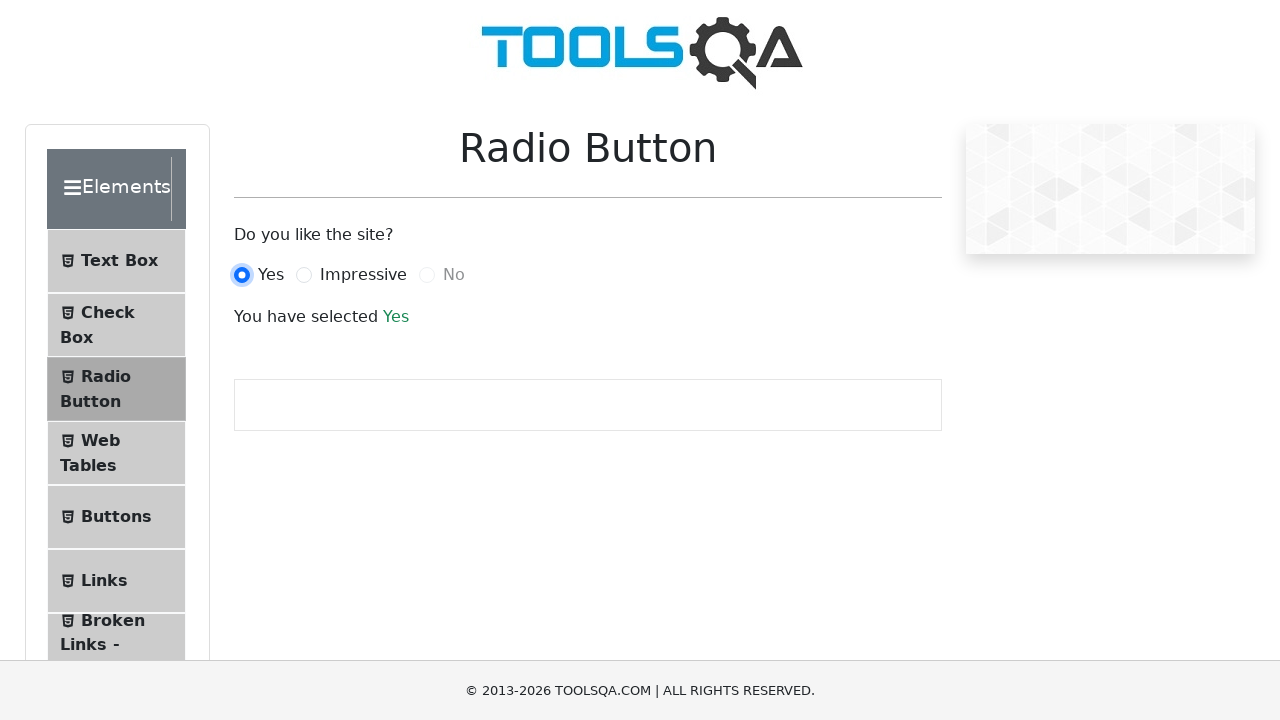

Verified 'You have selected Yes' text appeared
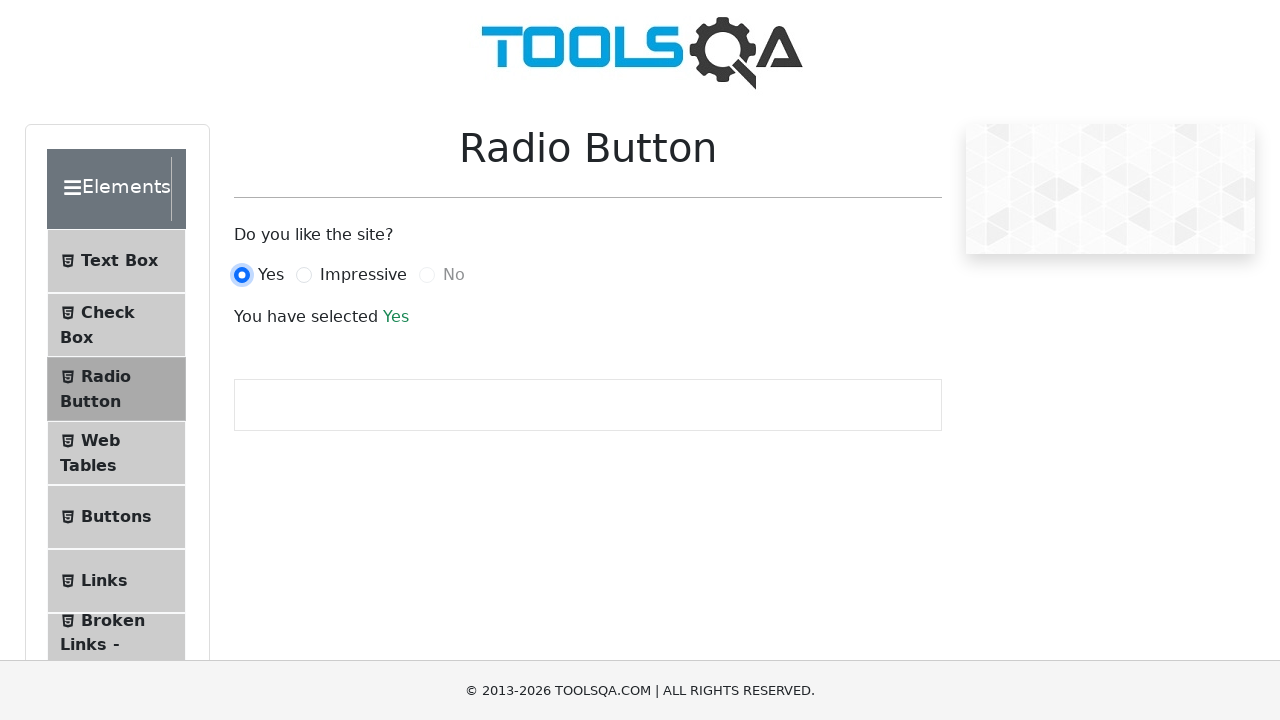

Clicked 'Impressive' radio button at (363, 275) on label:has-text('Impressive')
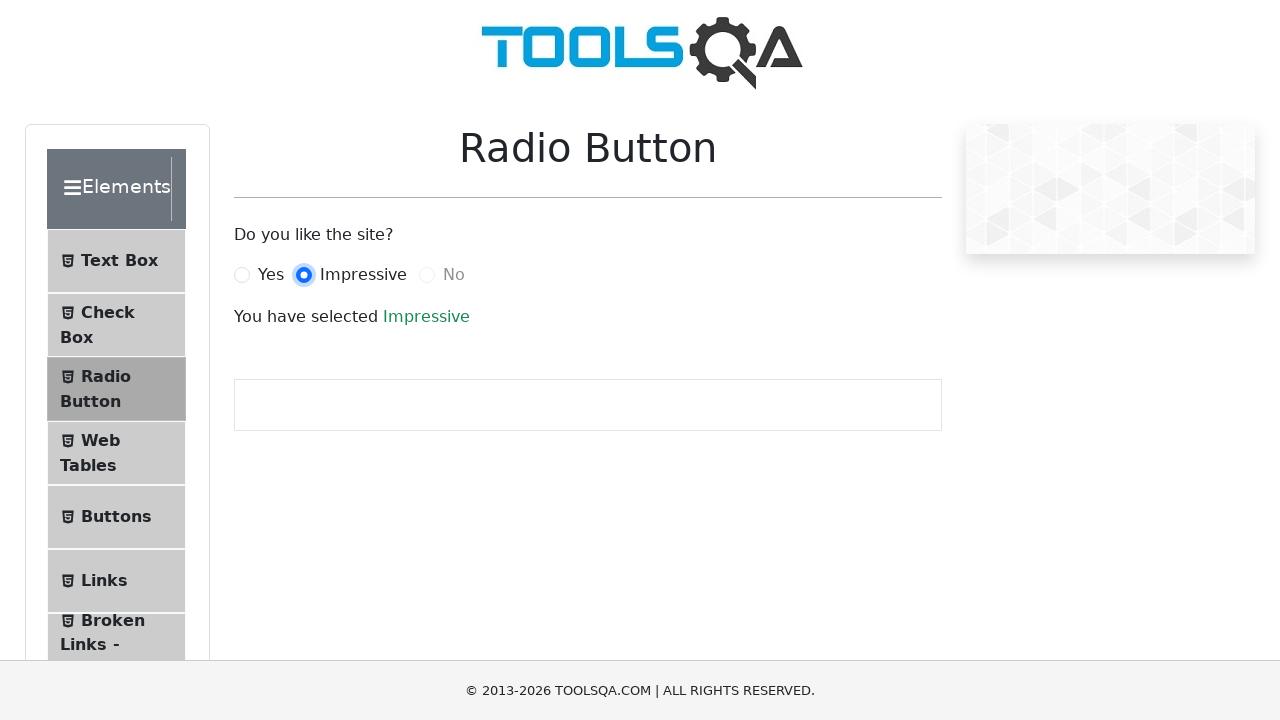

Verified 'You have selected Impressive' text appeared
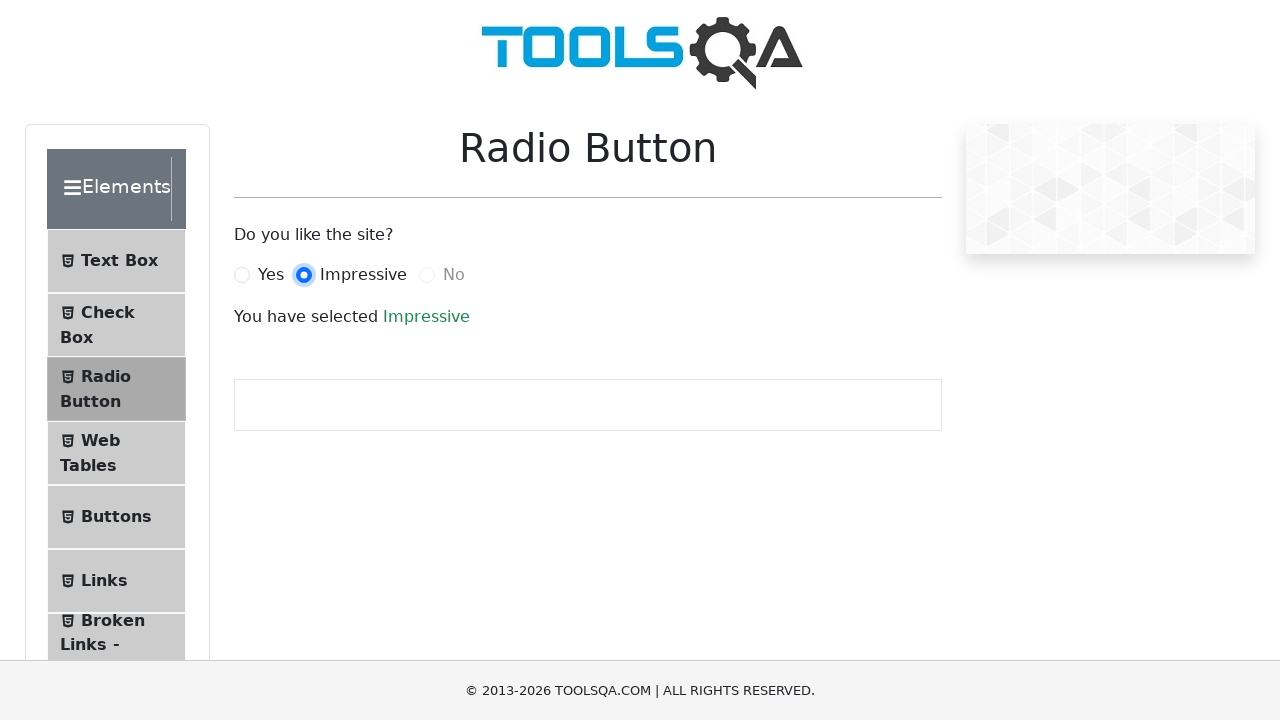

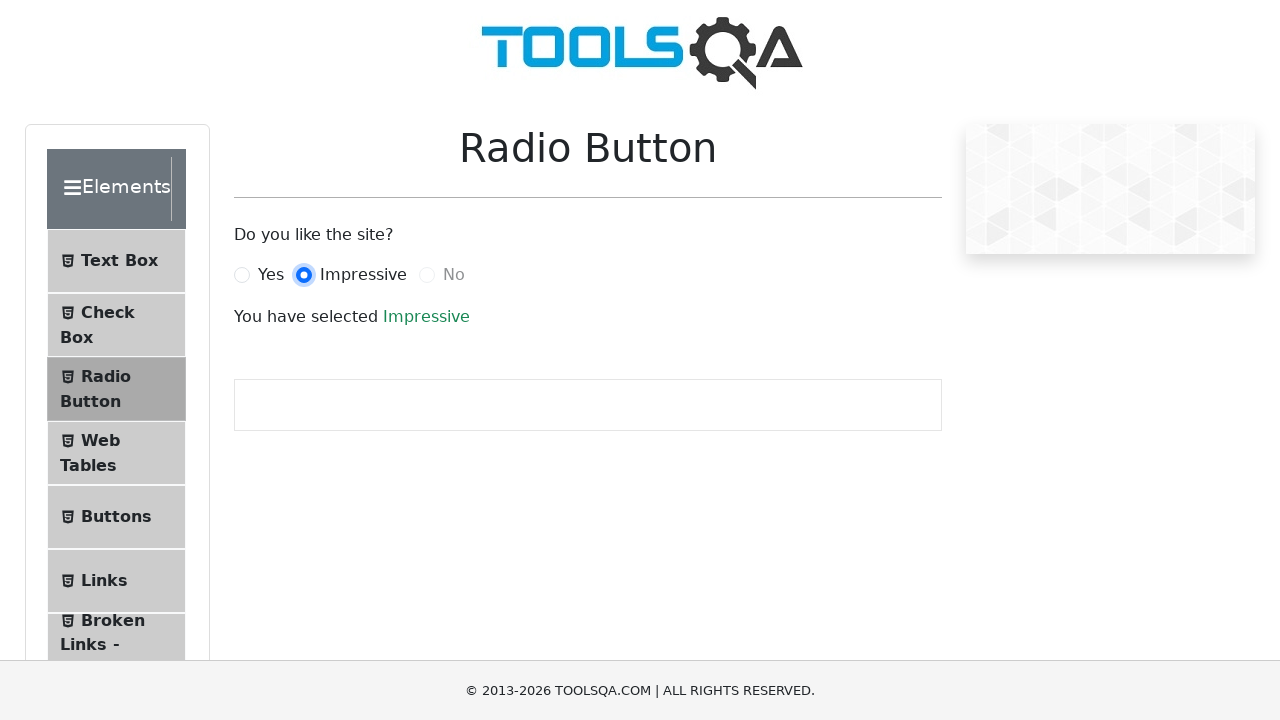